Clicks on All Products button and verifies navigation to products page

Starting URL: https://webshop-agil-testautomatiserare.netlify.app/

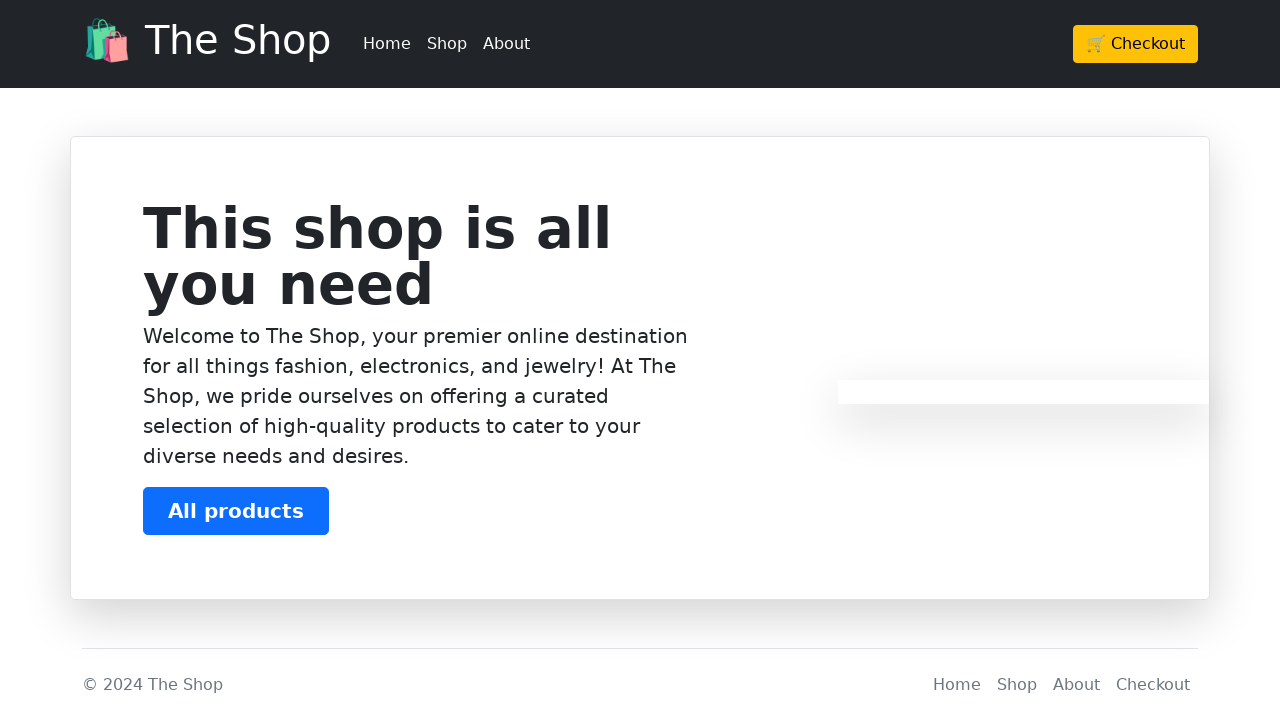

Clicked on All Products button at (236, 511) on text=All products
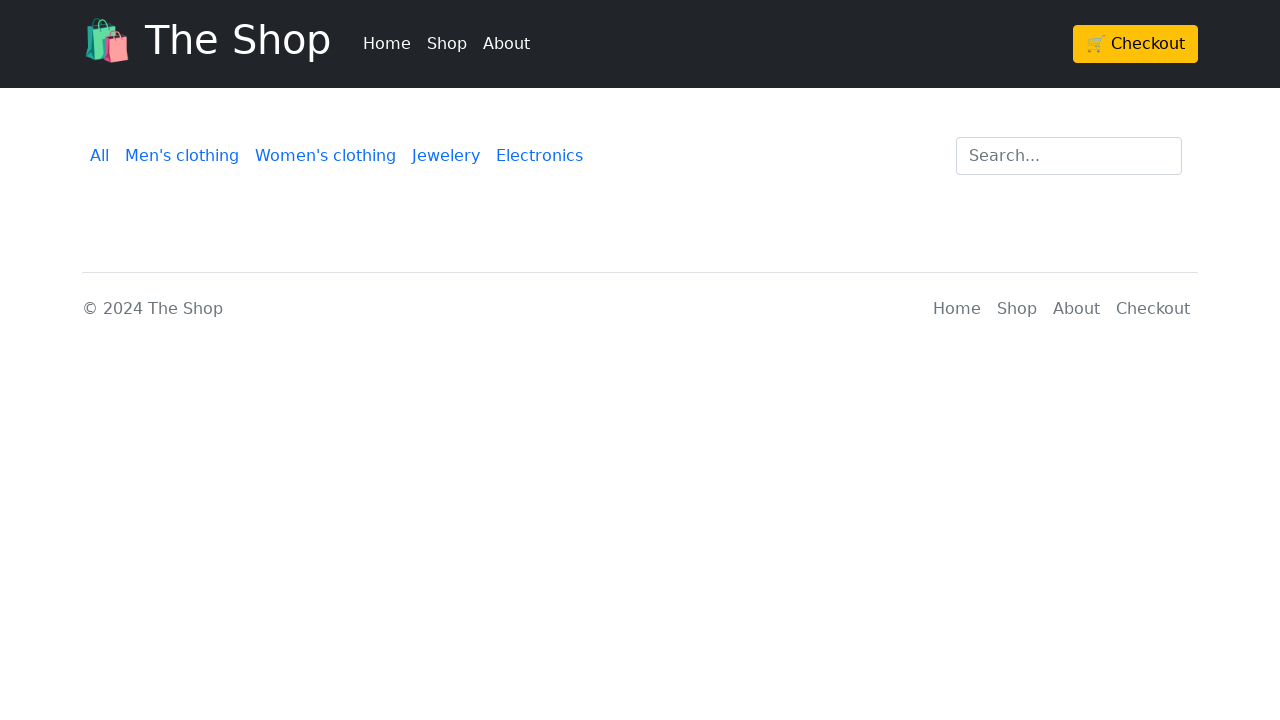

Waited for navigation to products page
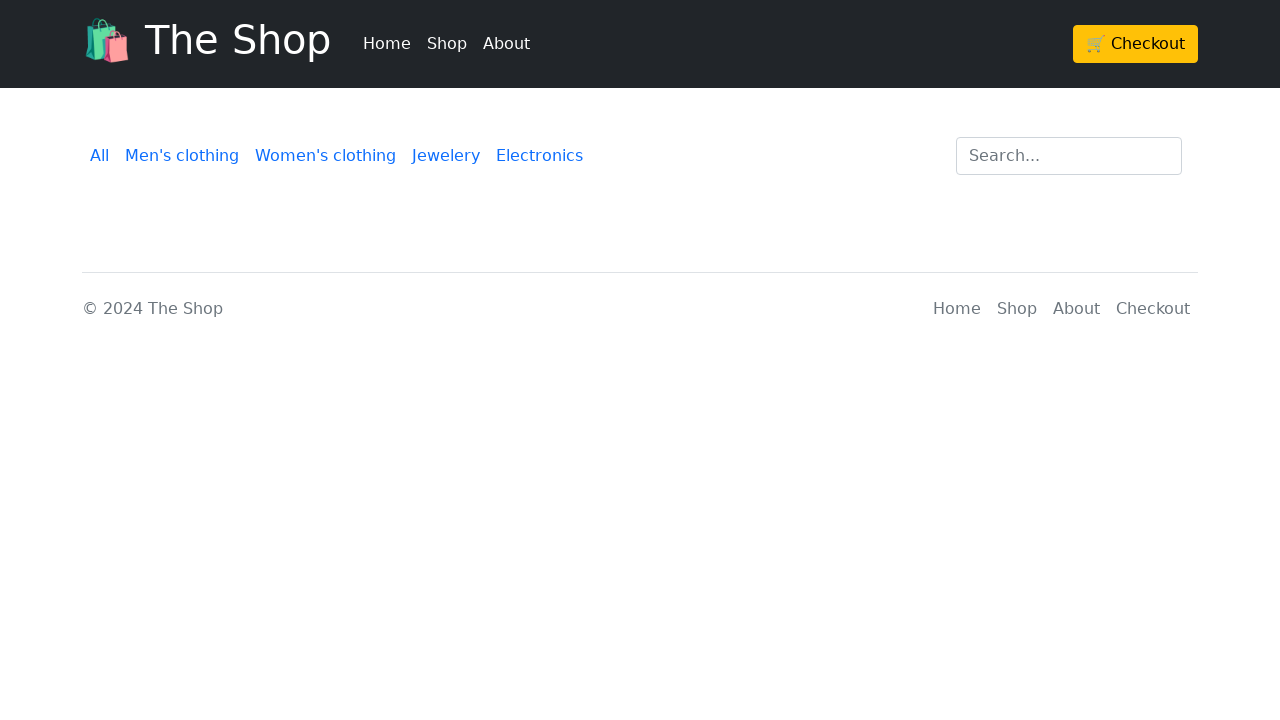

Verified URL is products.html page
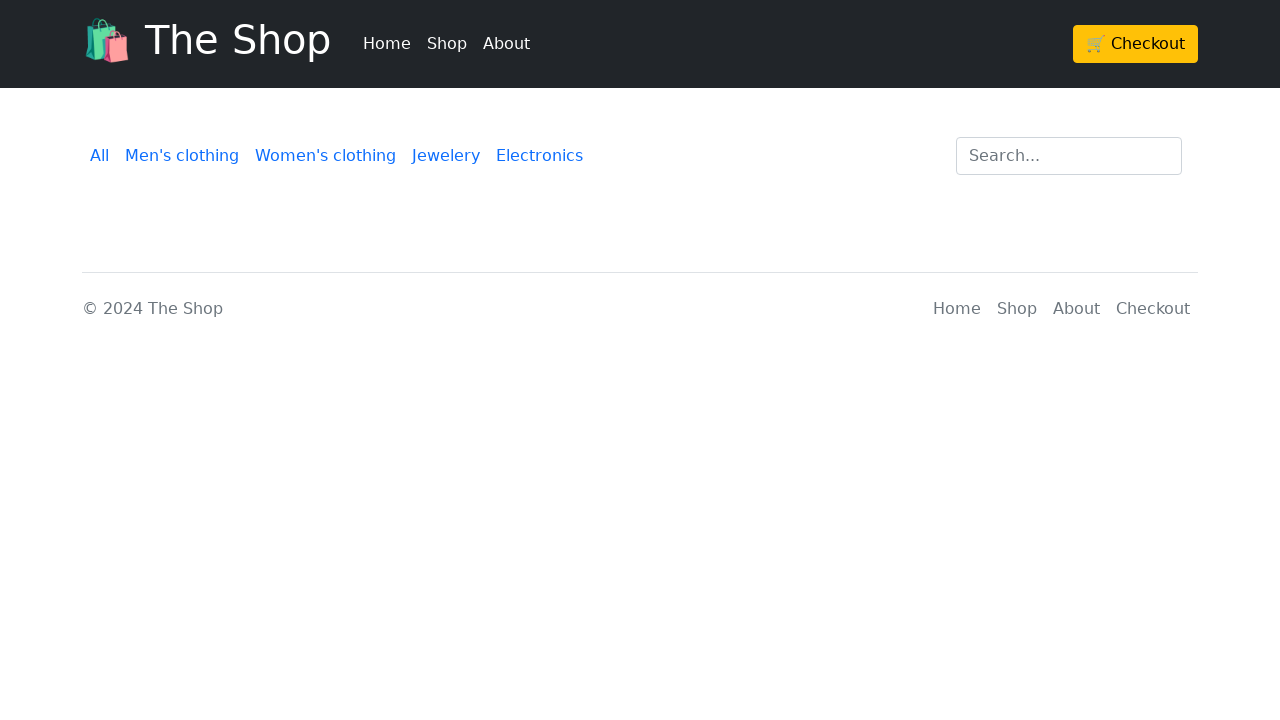

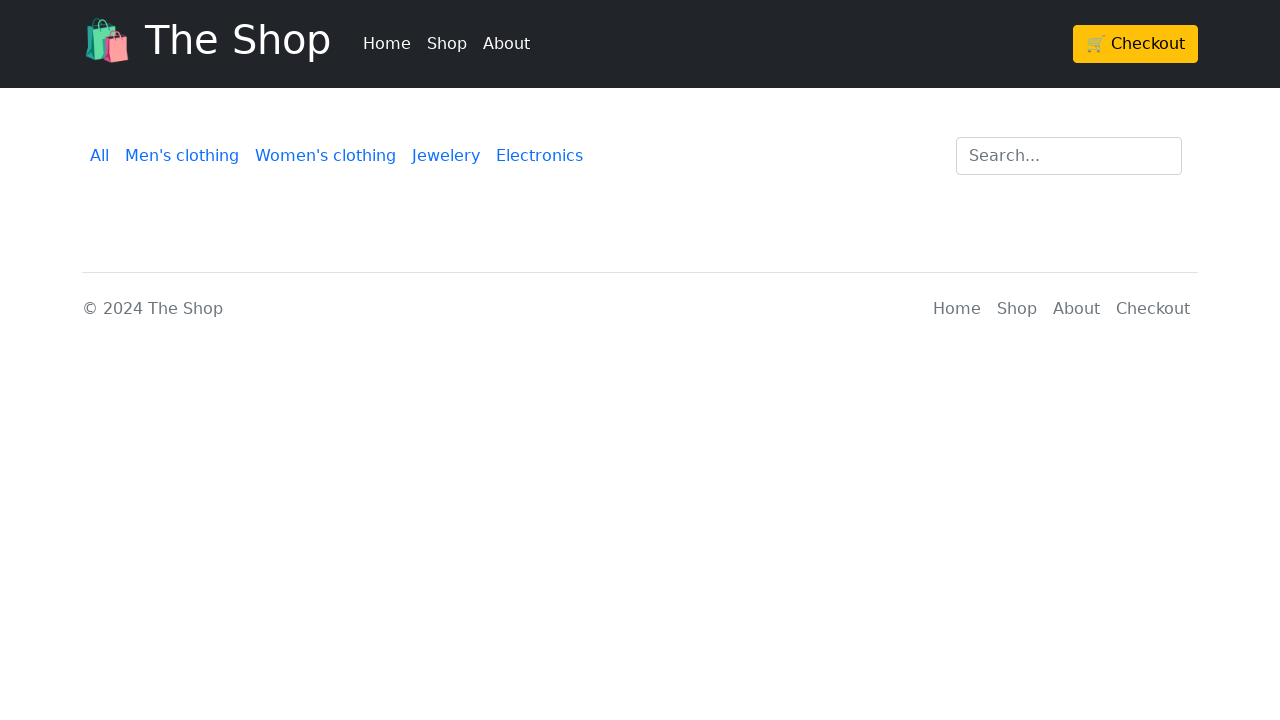